Tests mouse hover functionality by moving the mouse over three image elements to reveal hidden user information beneath each one.

Starting URL: https://the-internet.herokuapp.com/hovers

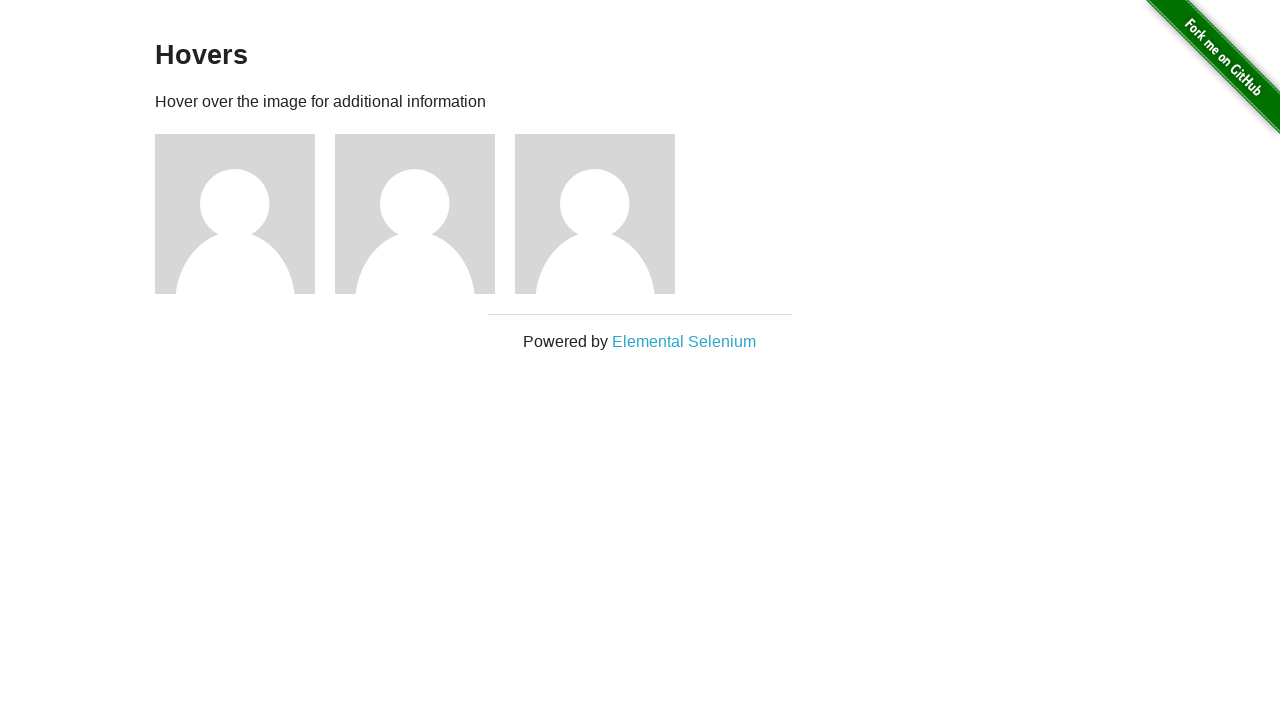

Hovered over first image to reveal user information at (245, 214) on (//div[@class='figure'])[1]
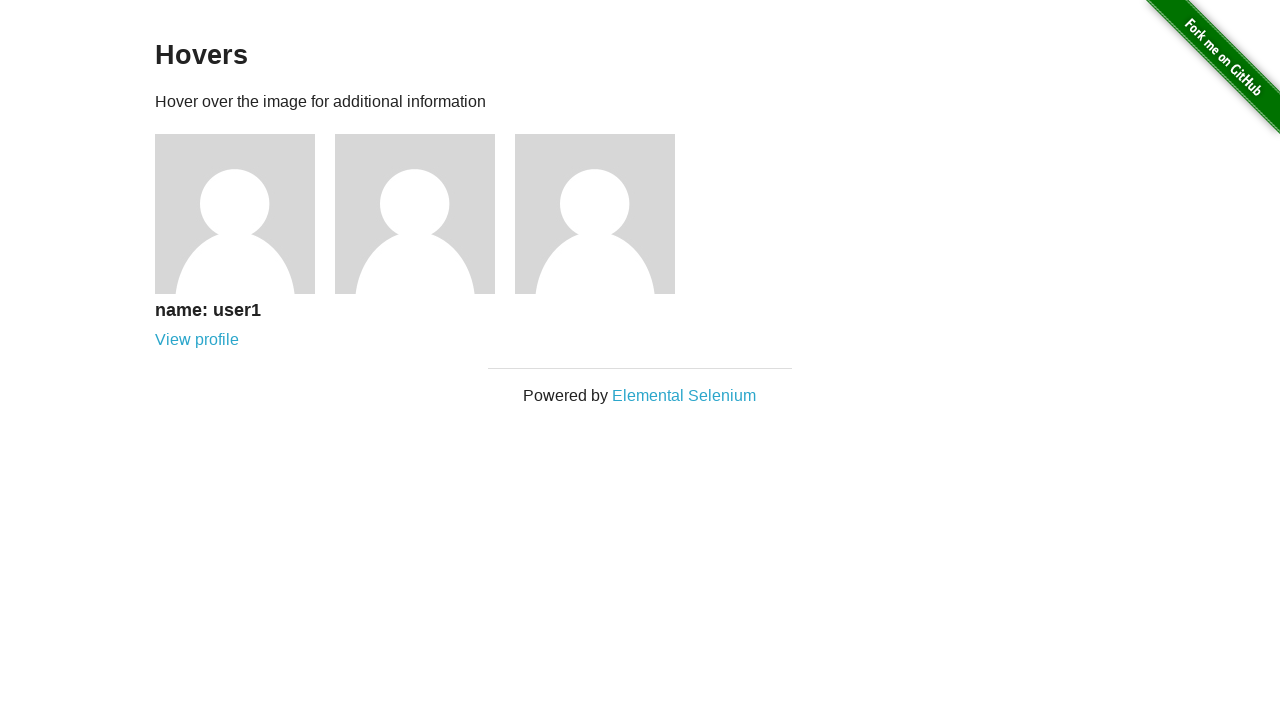

First user information appeared after hover
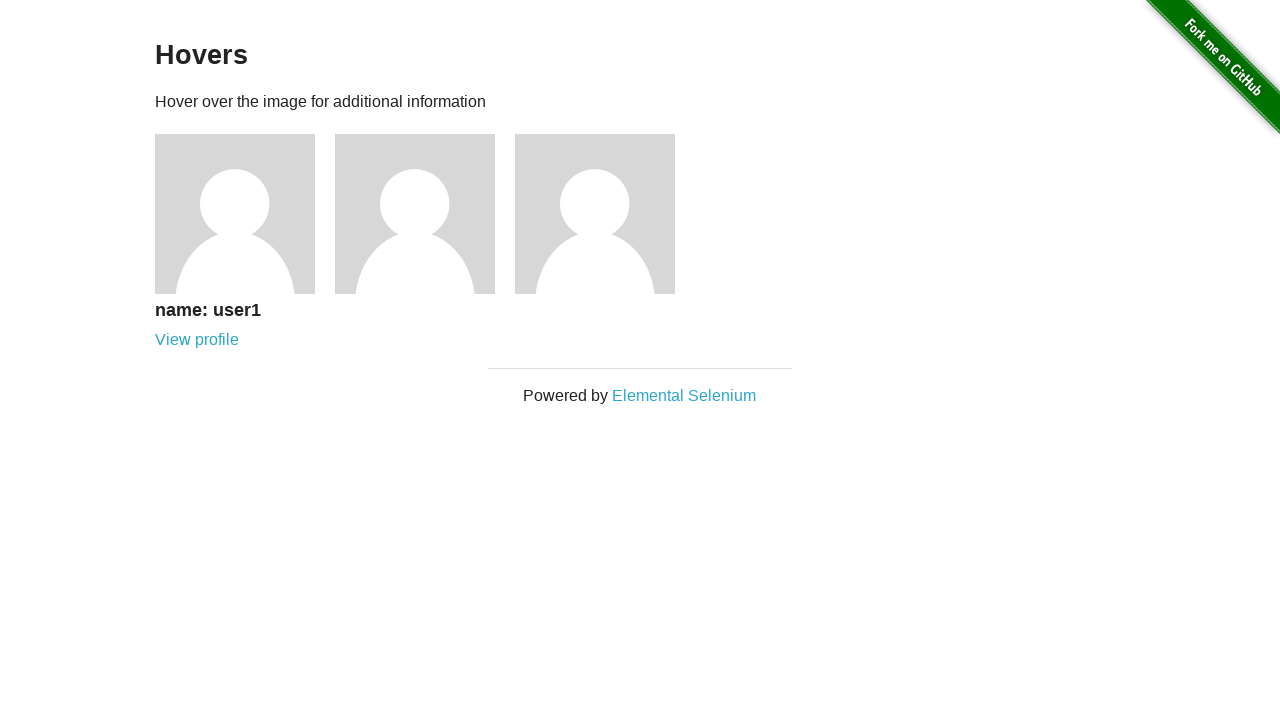

Hovered over second image to reveal user information at (425, 214) on (//div[@class='figure'])[2]
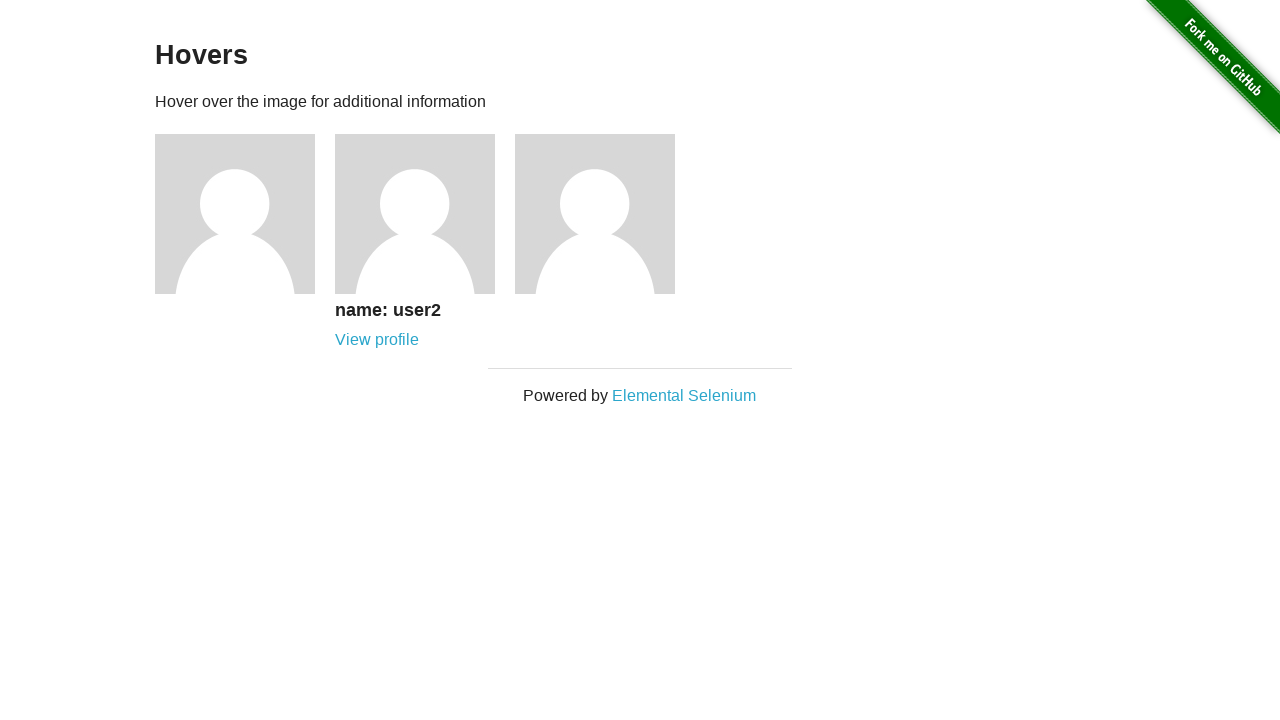

Second user information appeared after hover
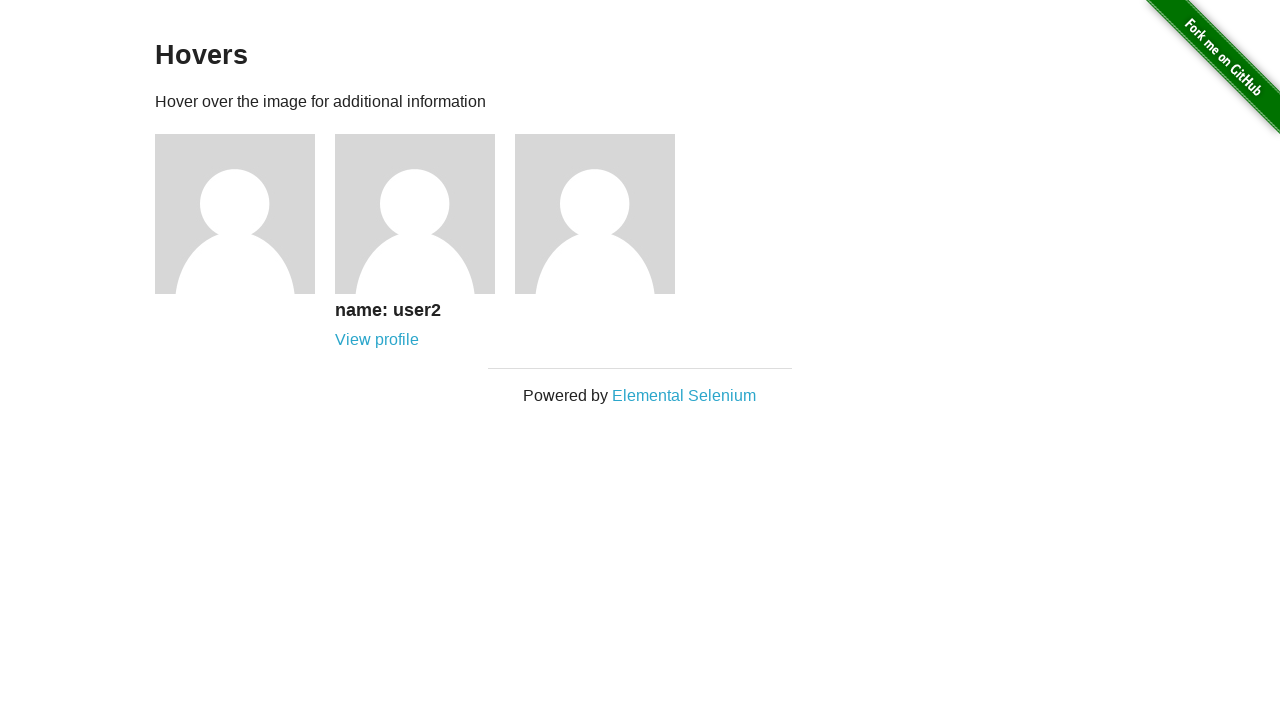

Hovered over third image to reveal user information at (605, 214) on (//div[@class='figure'])[3]
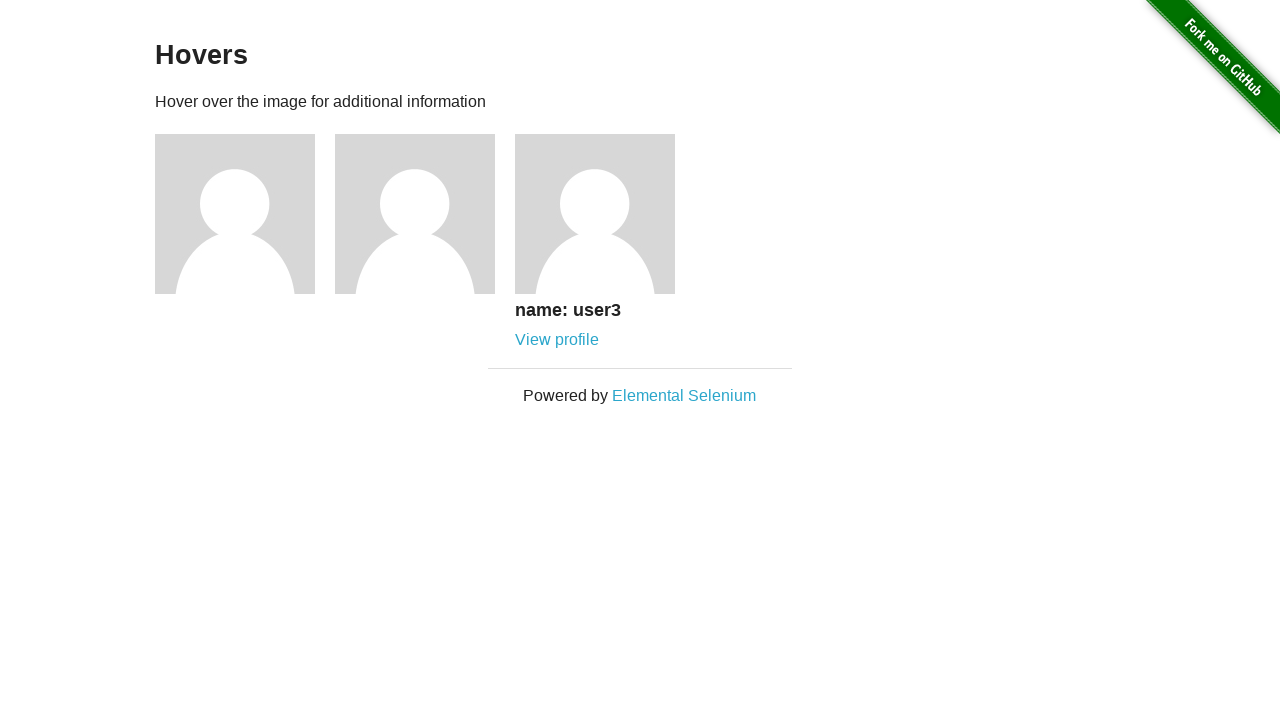

Third user information appeared after hover
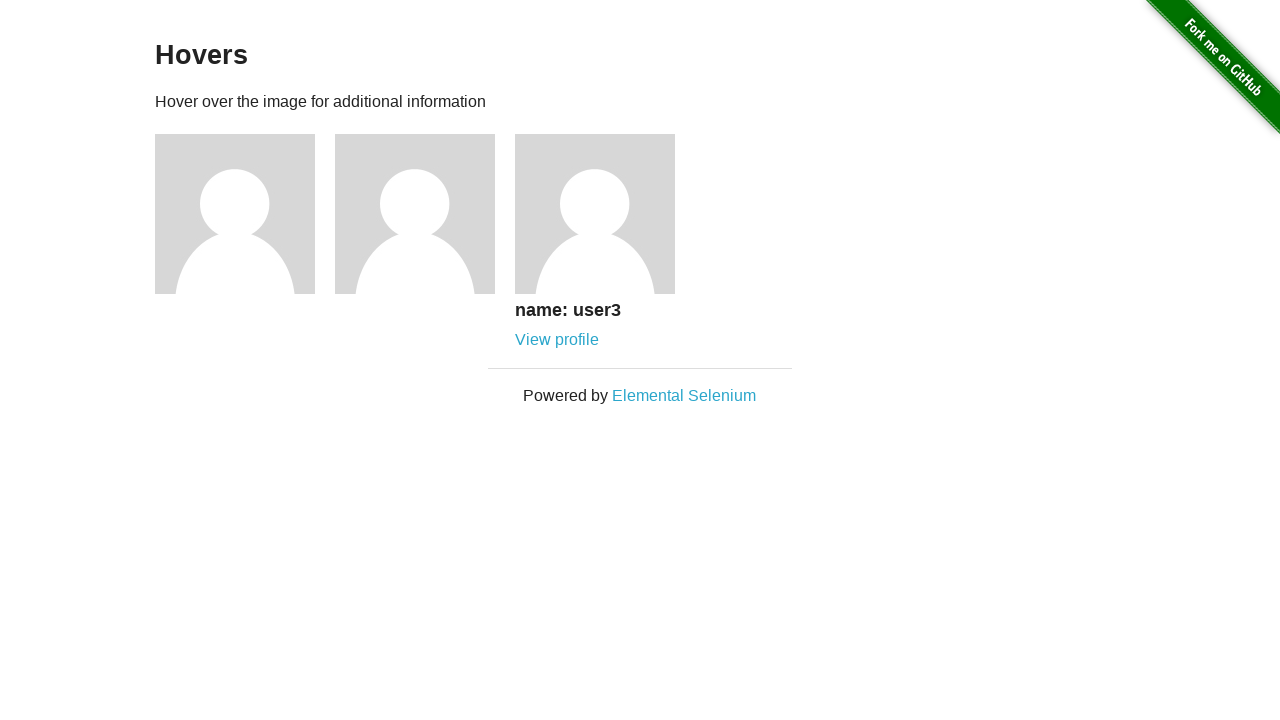

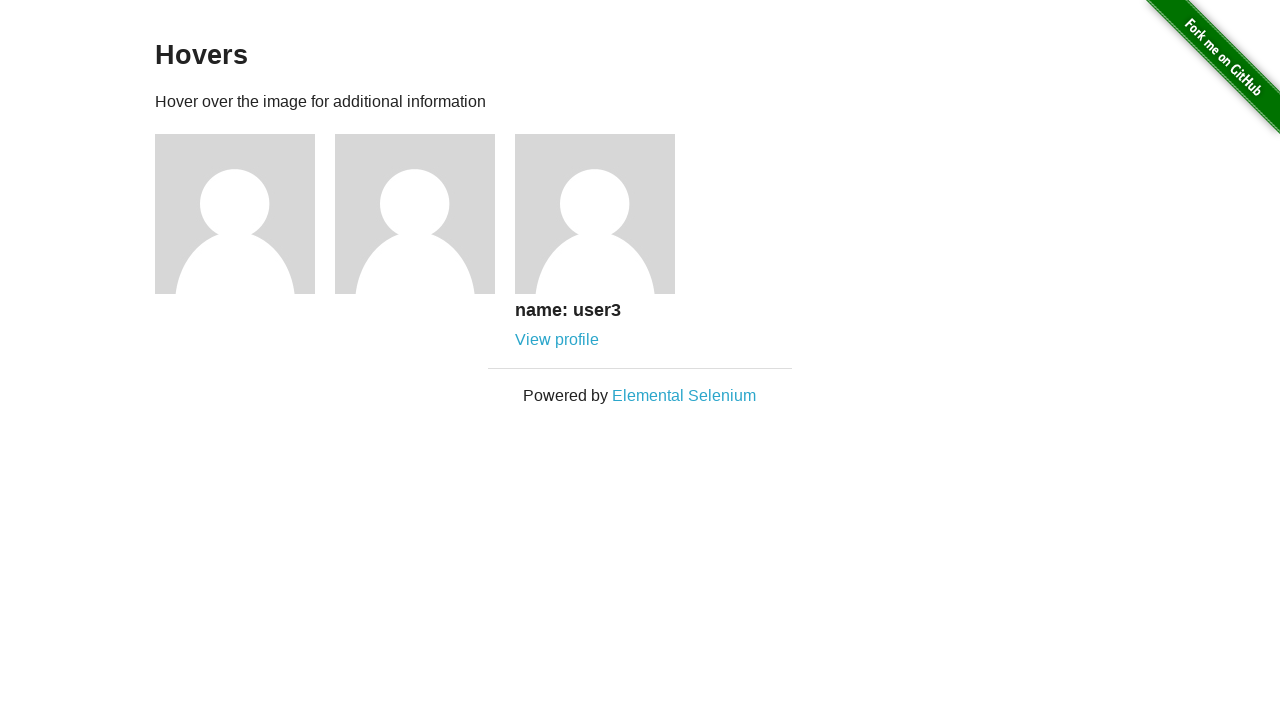